Tests a web form by entering text into a text box and clicking the submit button, then verifying the success message

Starting URL: https://www.selenium.dev/selenium/web/web-form.html

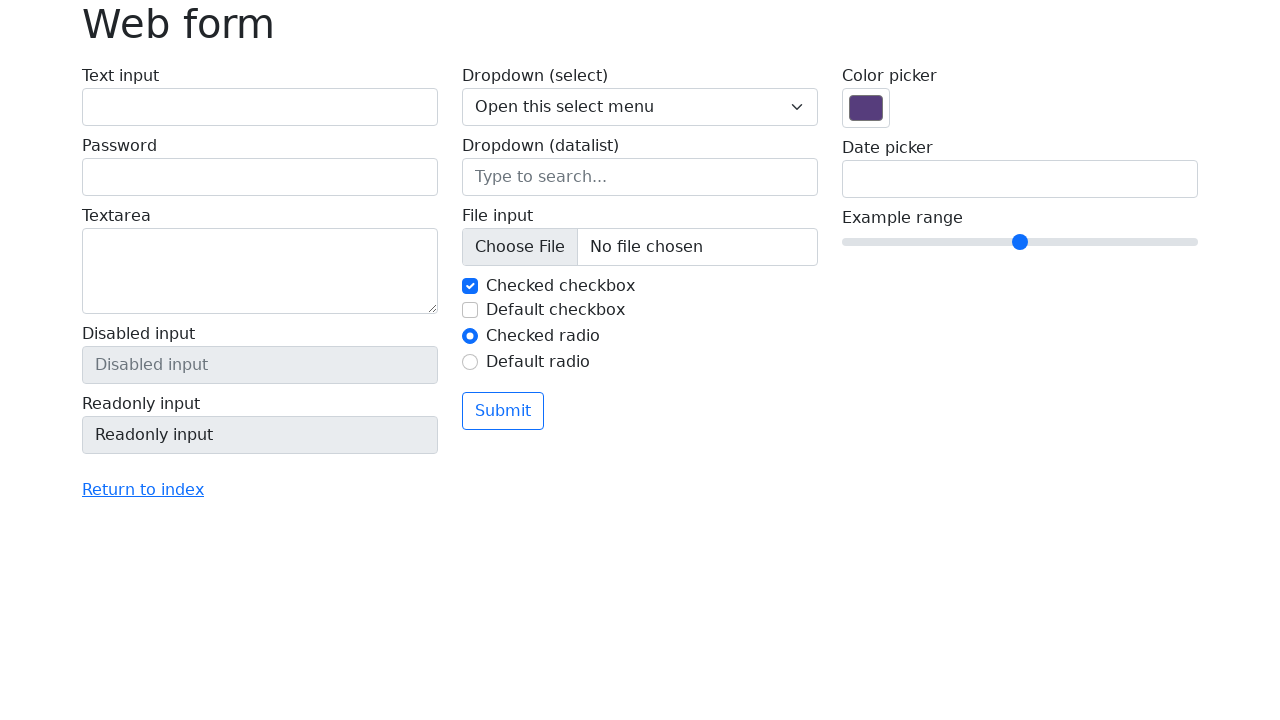

Verified page title is 'Web form'
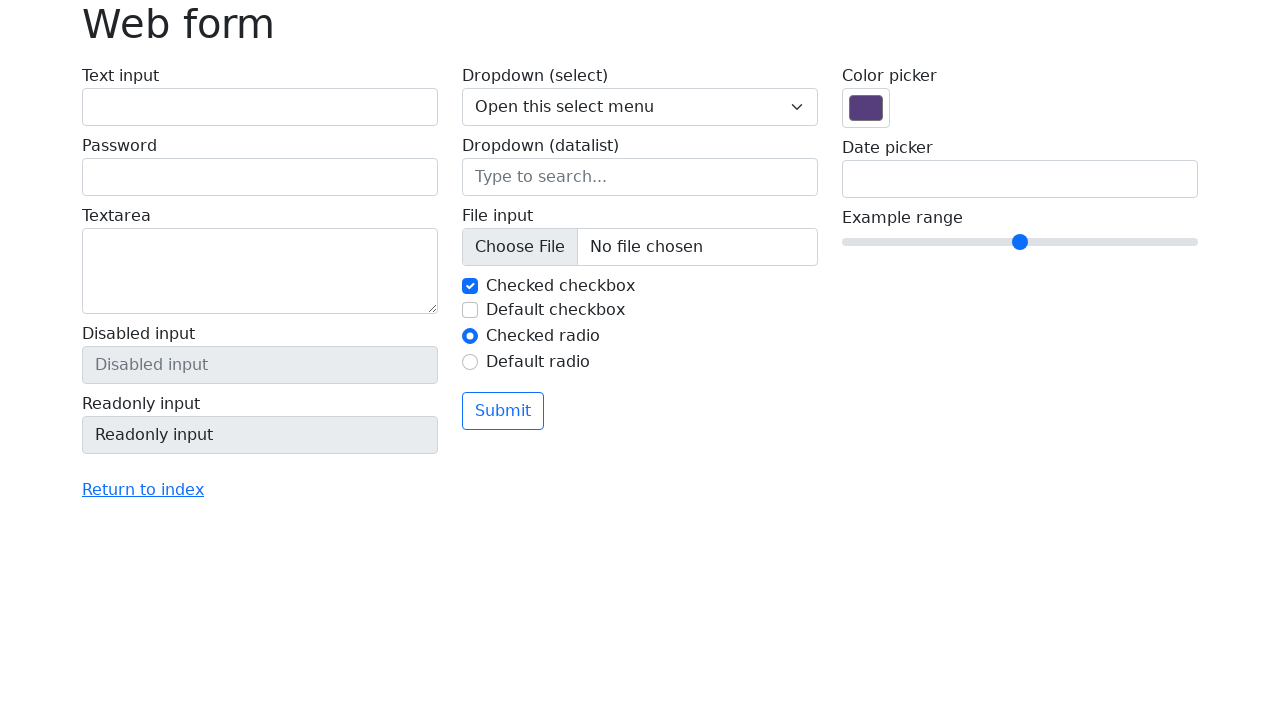

Filled text input field with 'Selenium' on input[name='my-text']
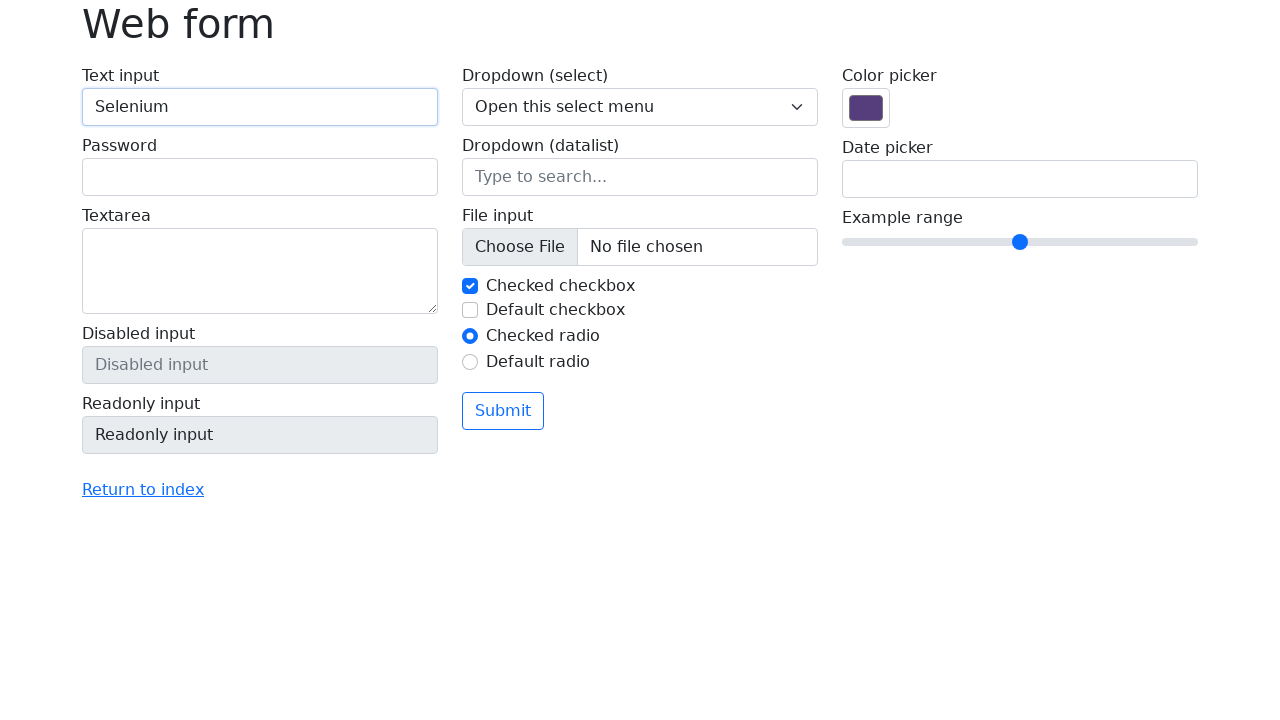

Clicked the submit button at (503, 411) on button
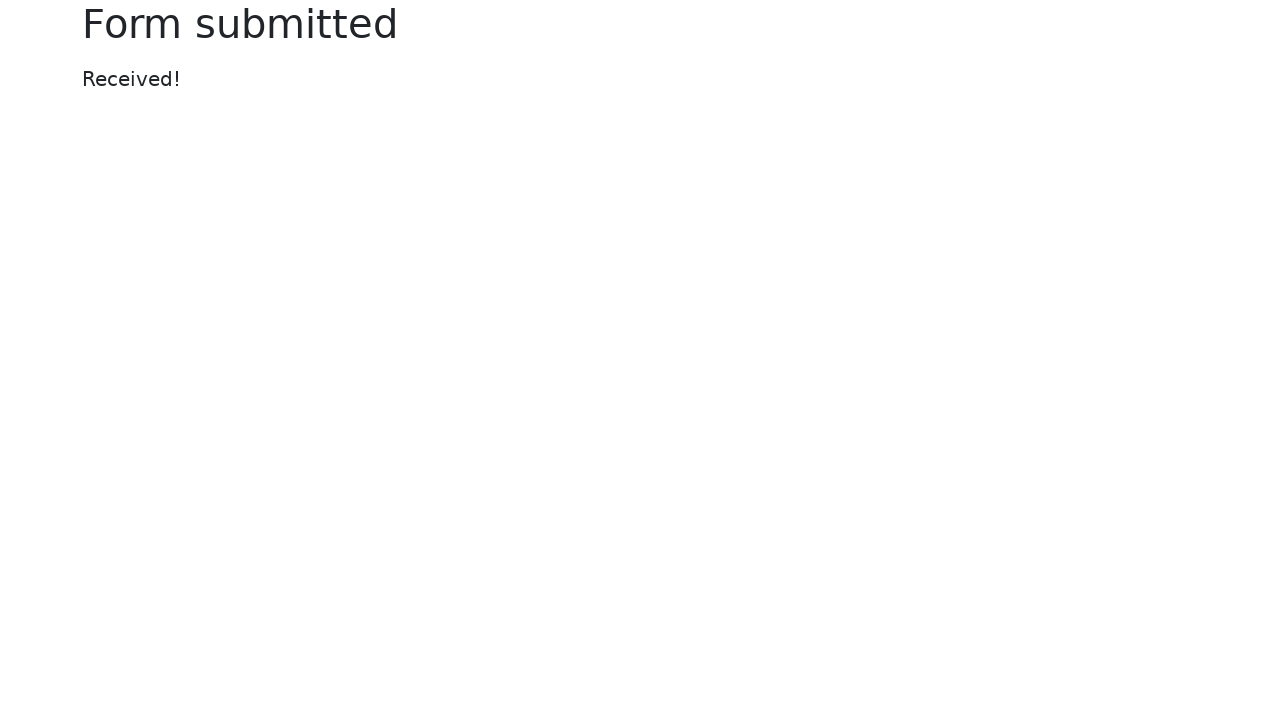

Verified success message 'Received!' displayed
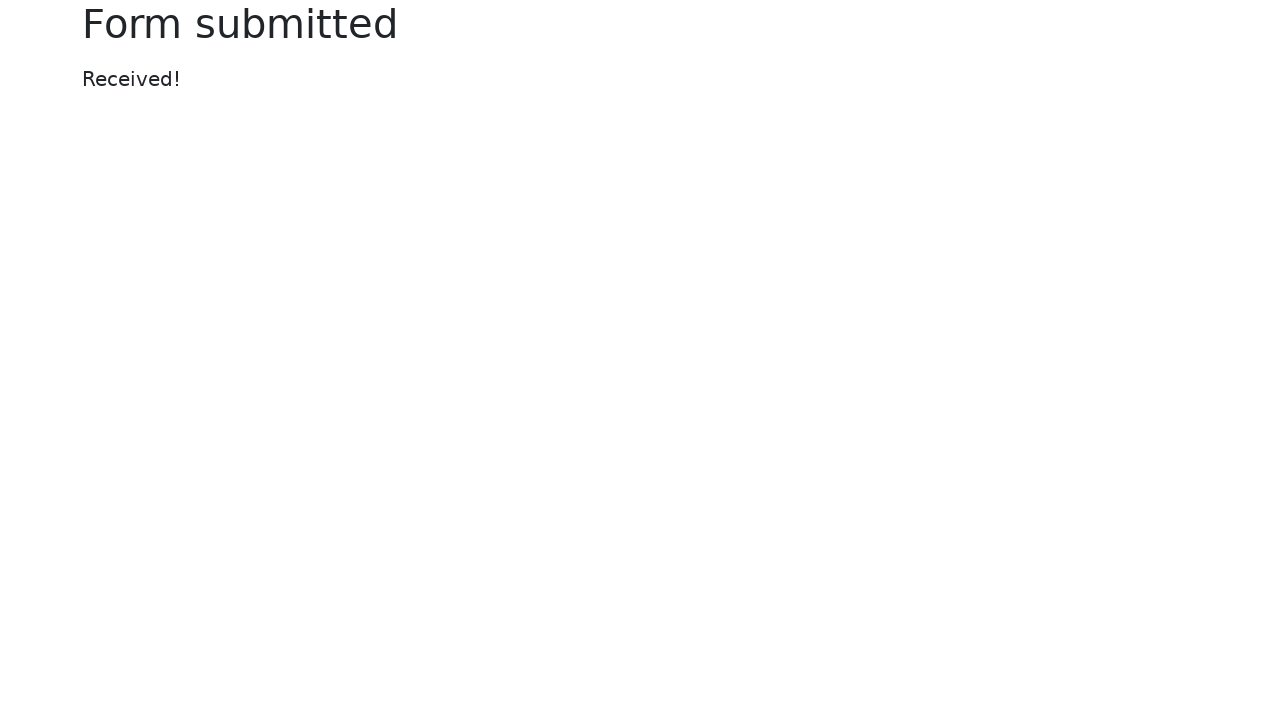

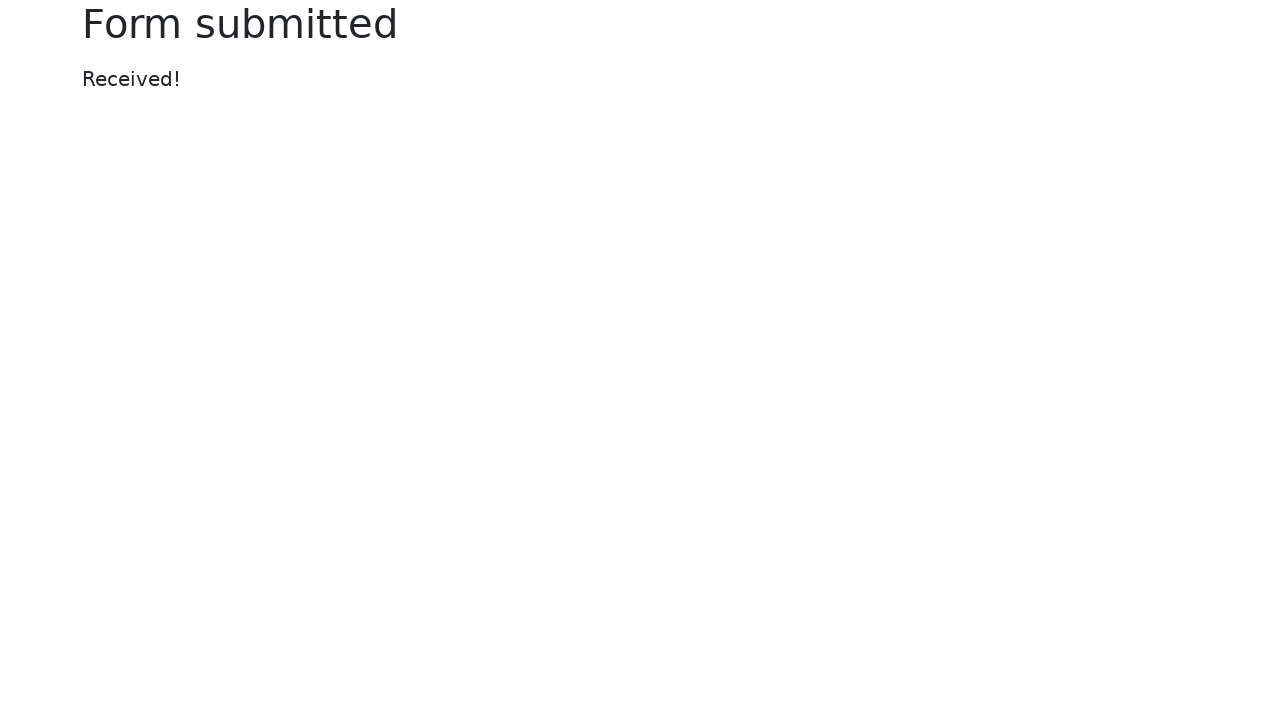